Tests popup window handling by opening a new window, interacting with it, and returning to the parent window

Starting URL: http://demo.automationtesting.in/Windows.html

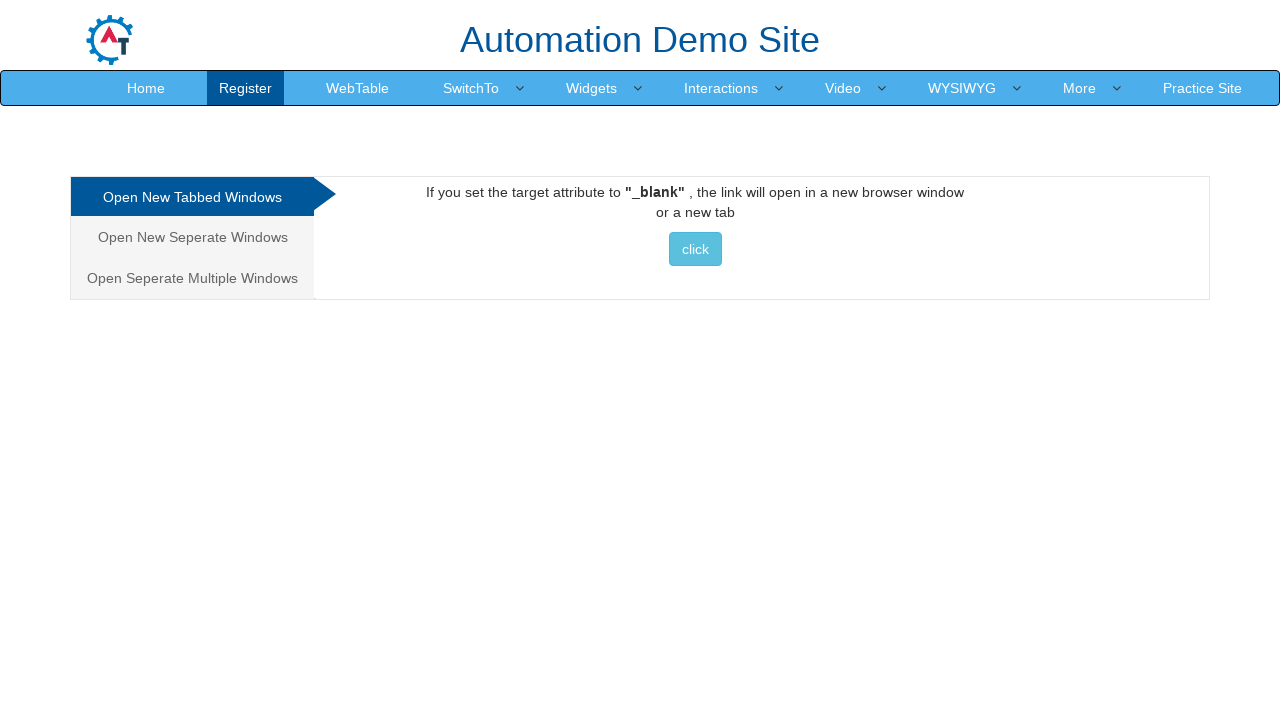

Clicked on 'Open New Separate Windows' link at (192, 237) on xpath=//a[normalize-space()='Open New Seperate Windows']
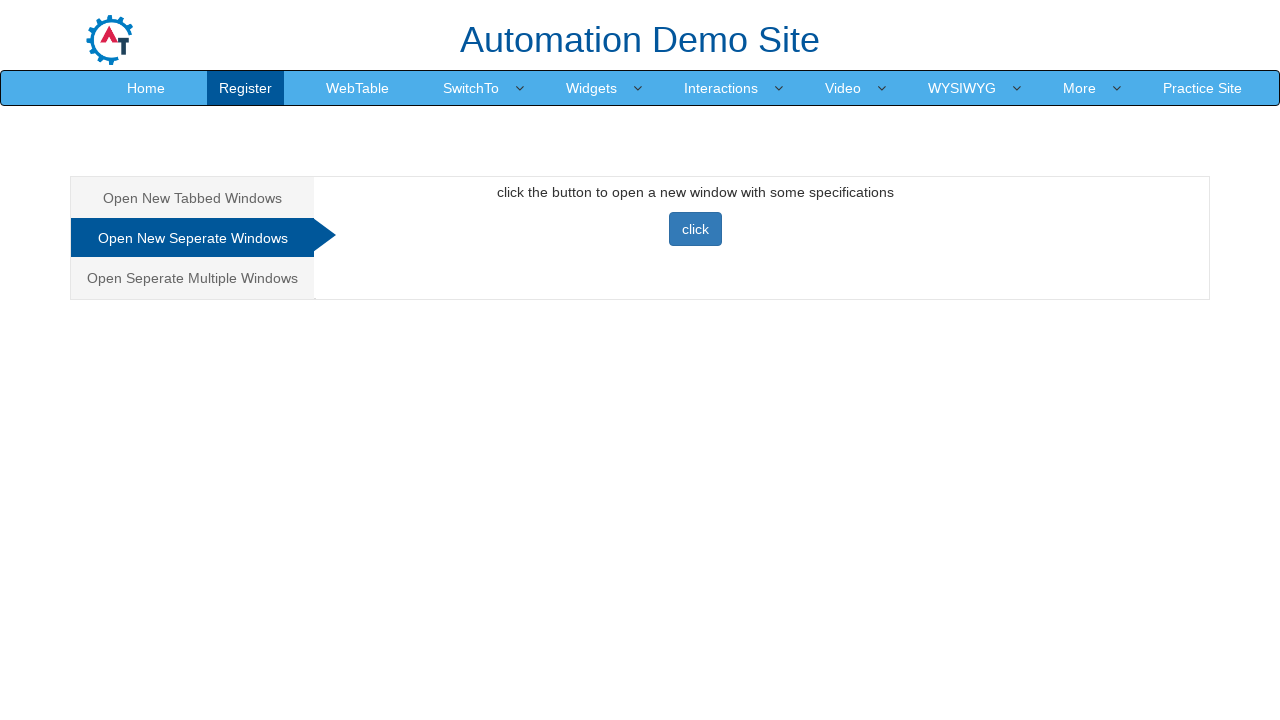

Clicked button to open new window at (695, 229) on xpath=//button[@class='btn btn-primary'][contains(.,'click')]
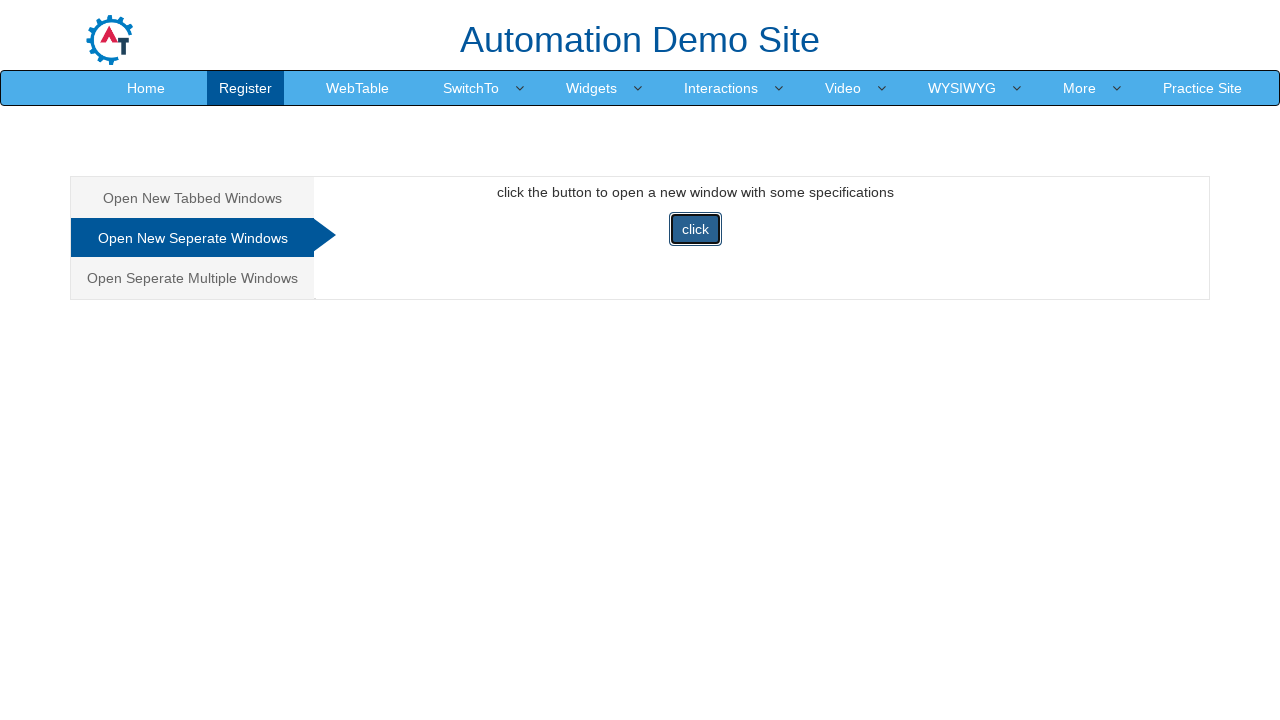

Waited for new page/tab to open
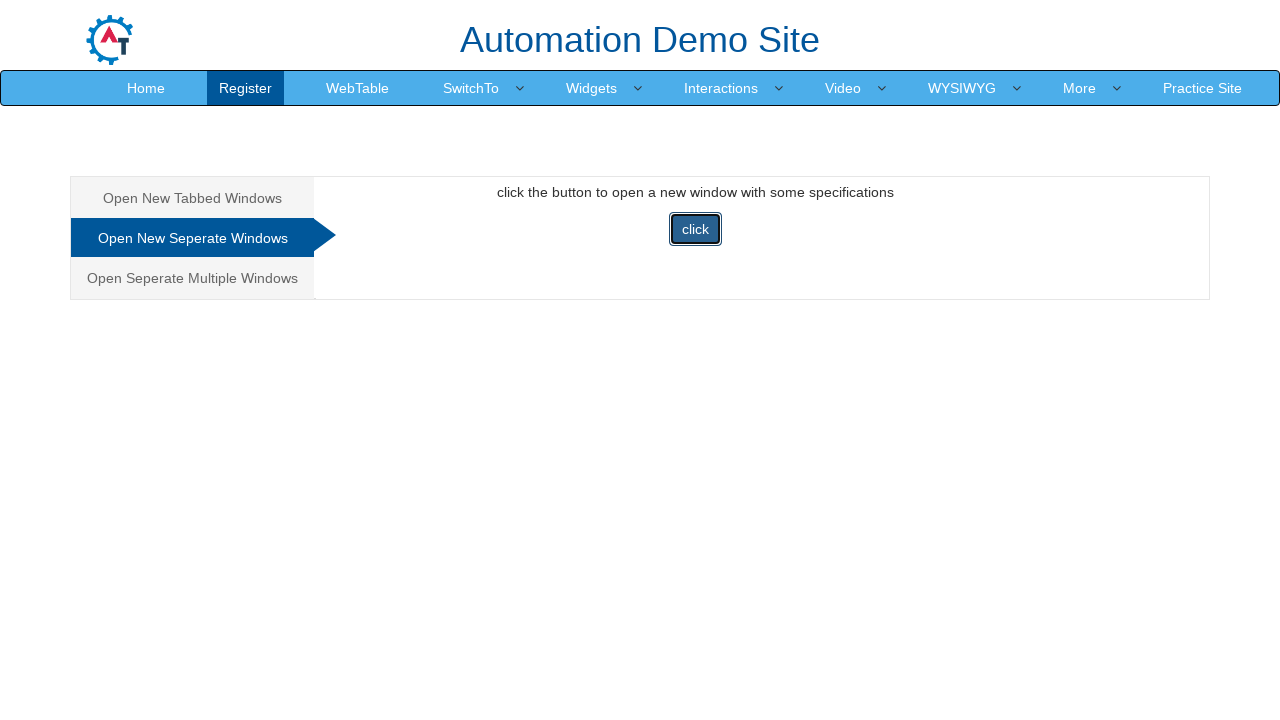

Retrieved new popup window from context
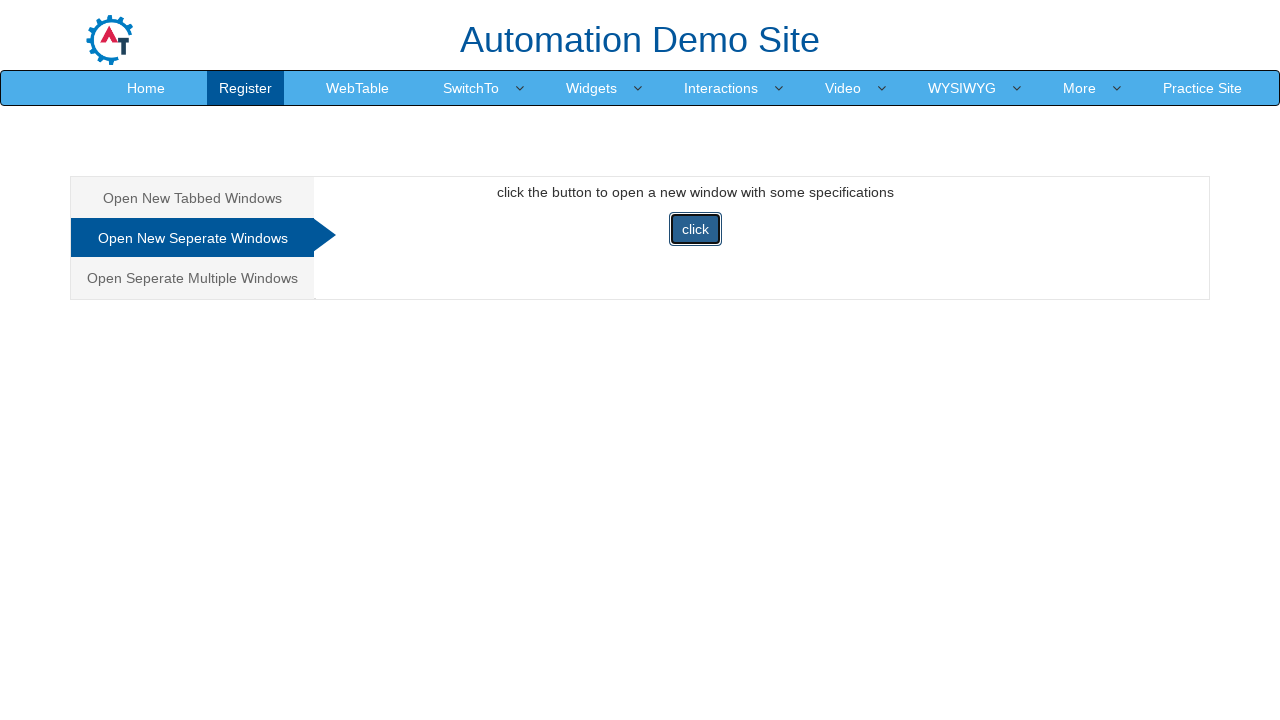

Clicked Blog button in popup window at (969, 32) on xpath=//span[contains(text(),'Blog')]
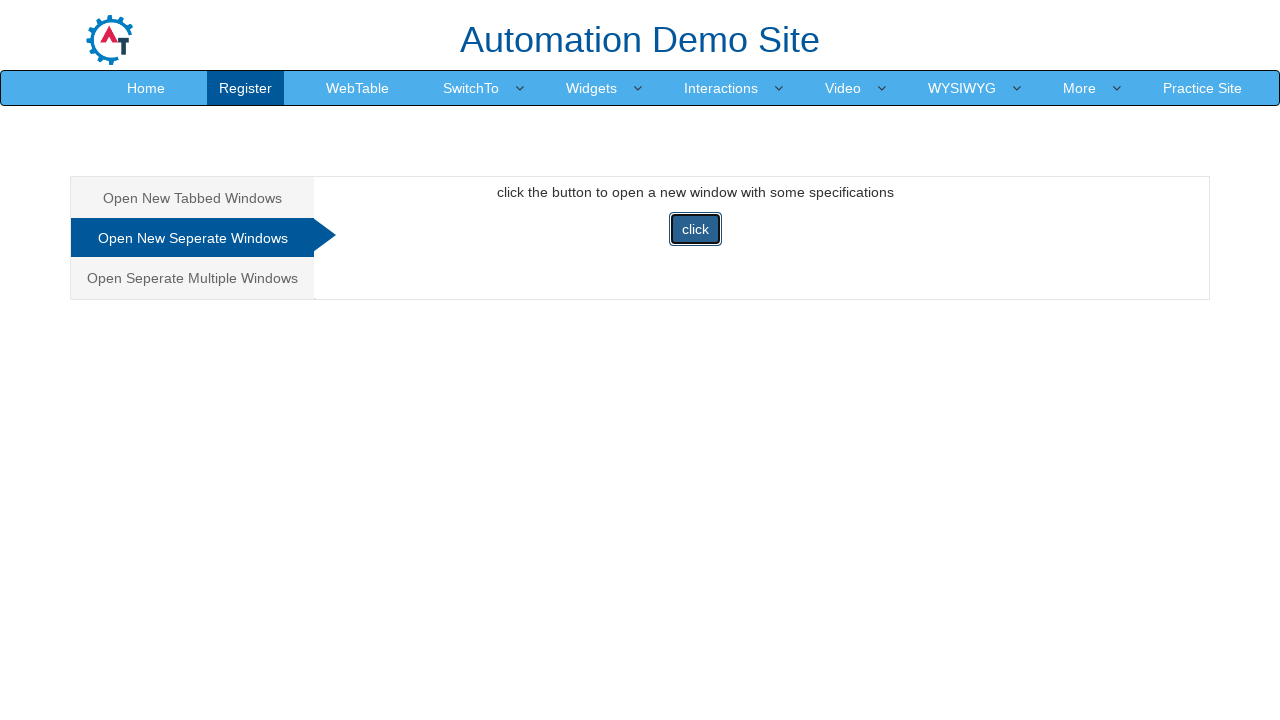

Closed popup window
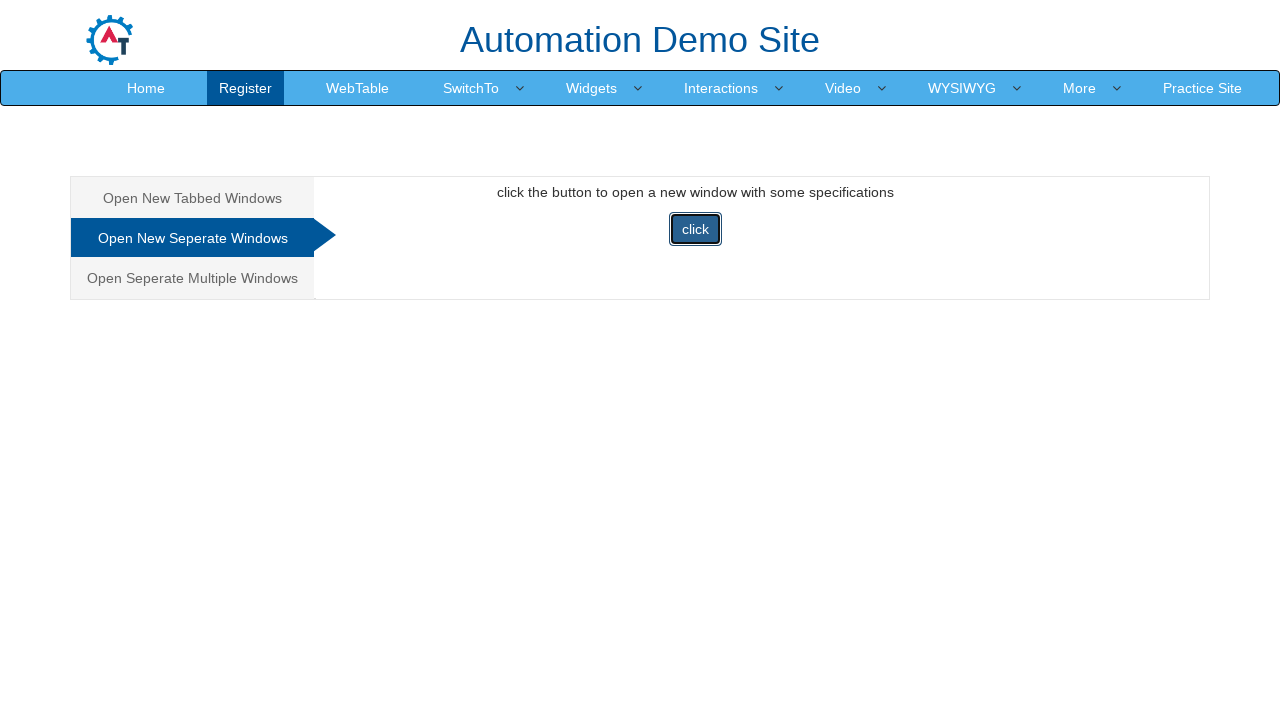

Clicked Home button on parent window at (146, 88) on a:has-text('Home')
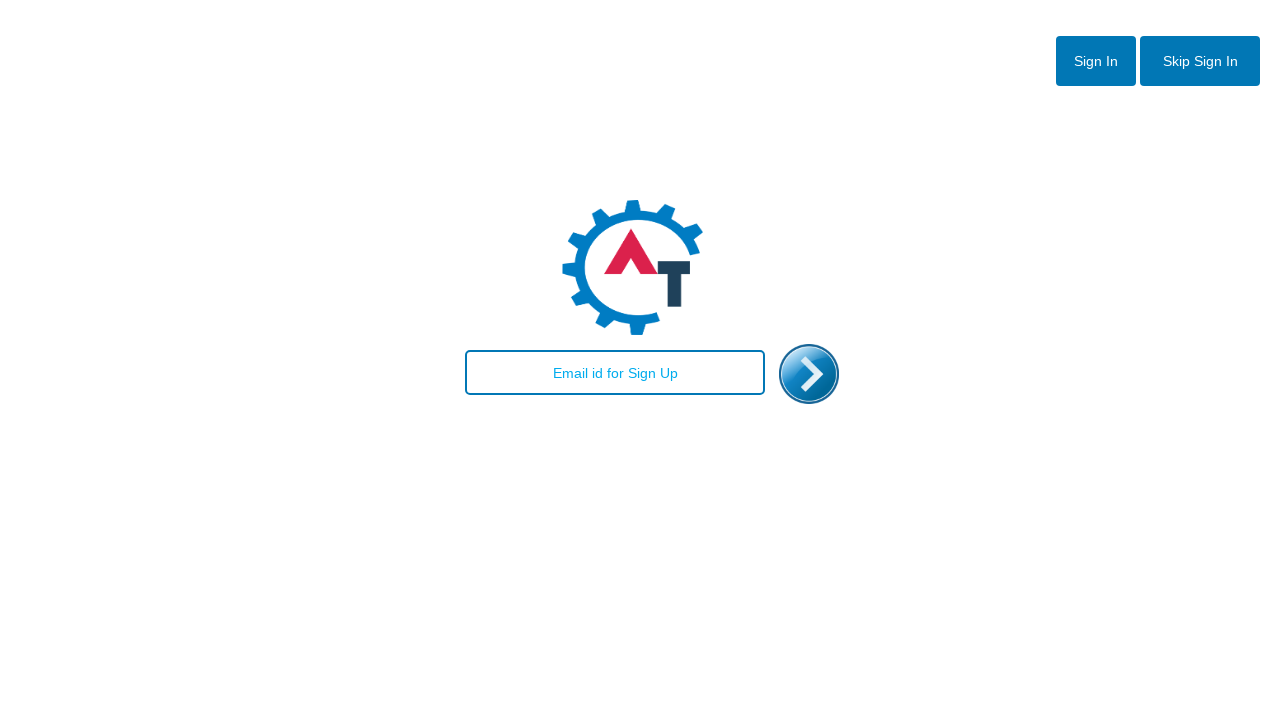

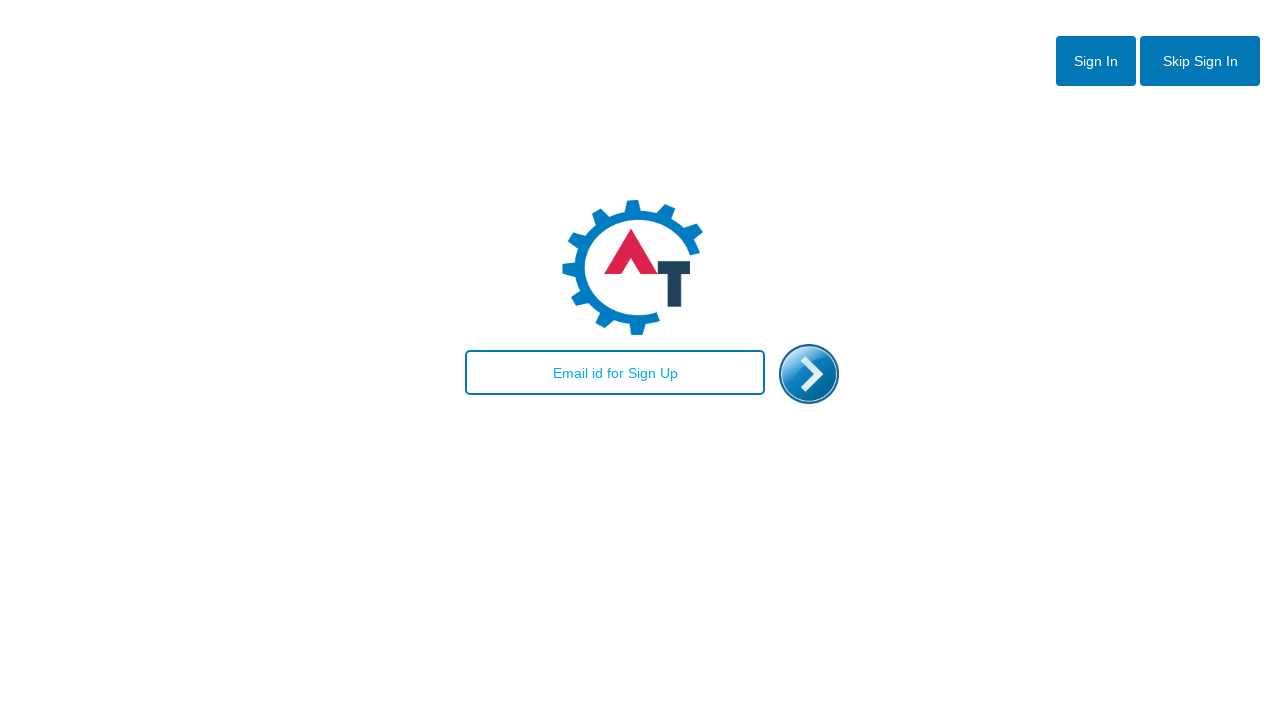